Navigates to Maven Repository with a search query for "poi" and maximizes the browser window.

Starting URL: https://mvnrepository.com/search?q=poi

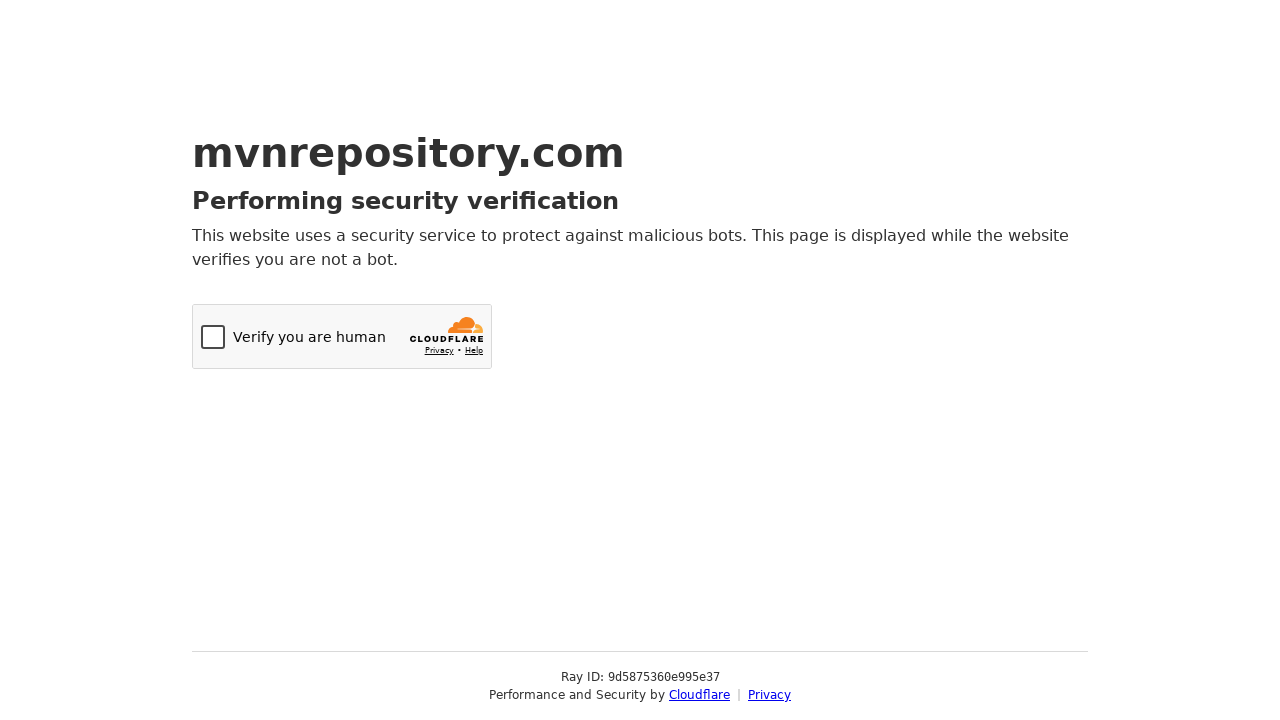

Waited for page body to load
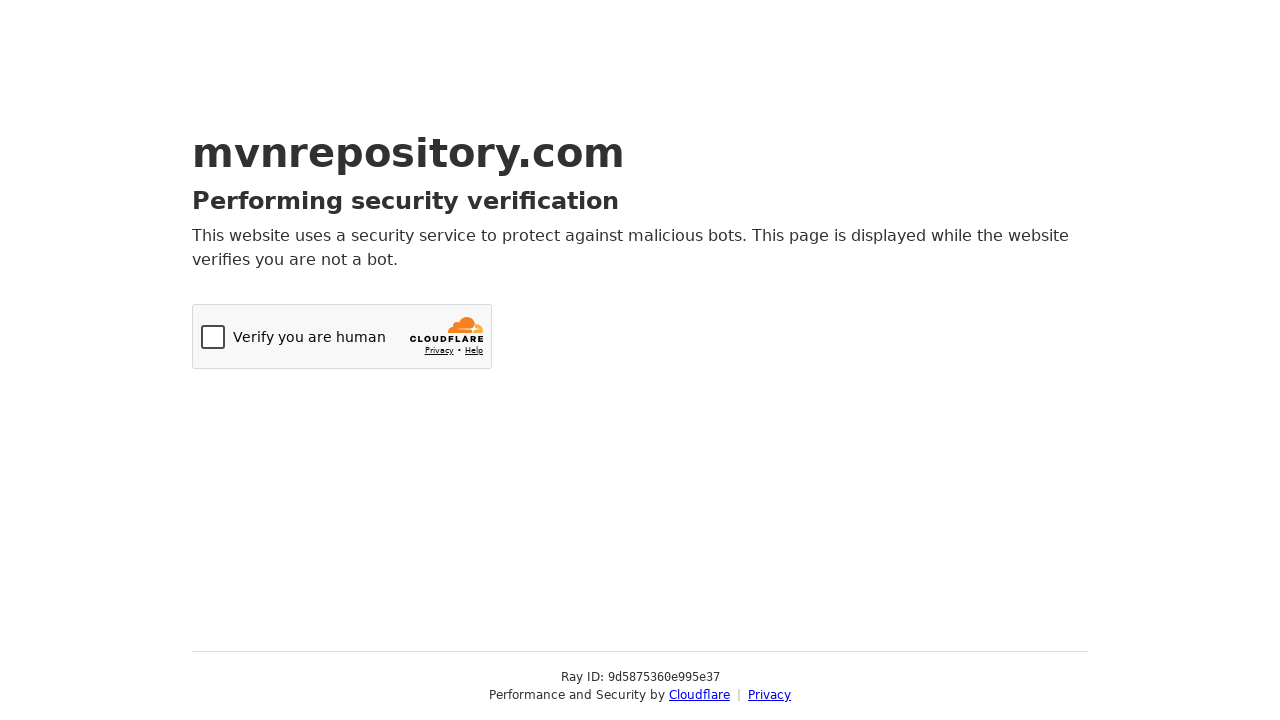

Maximized browser window to 1920x1080
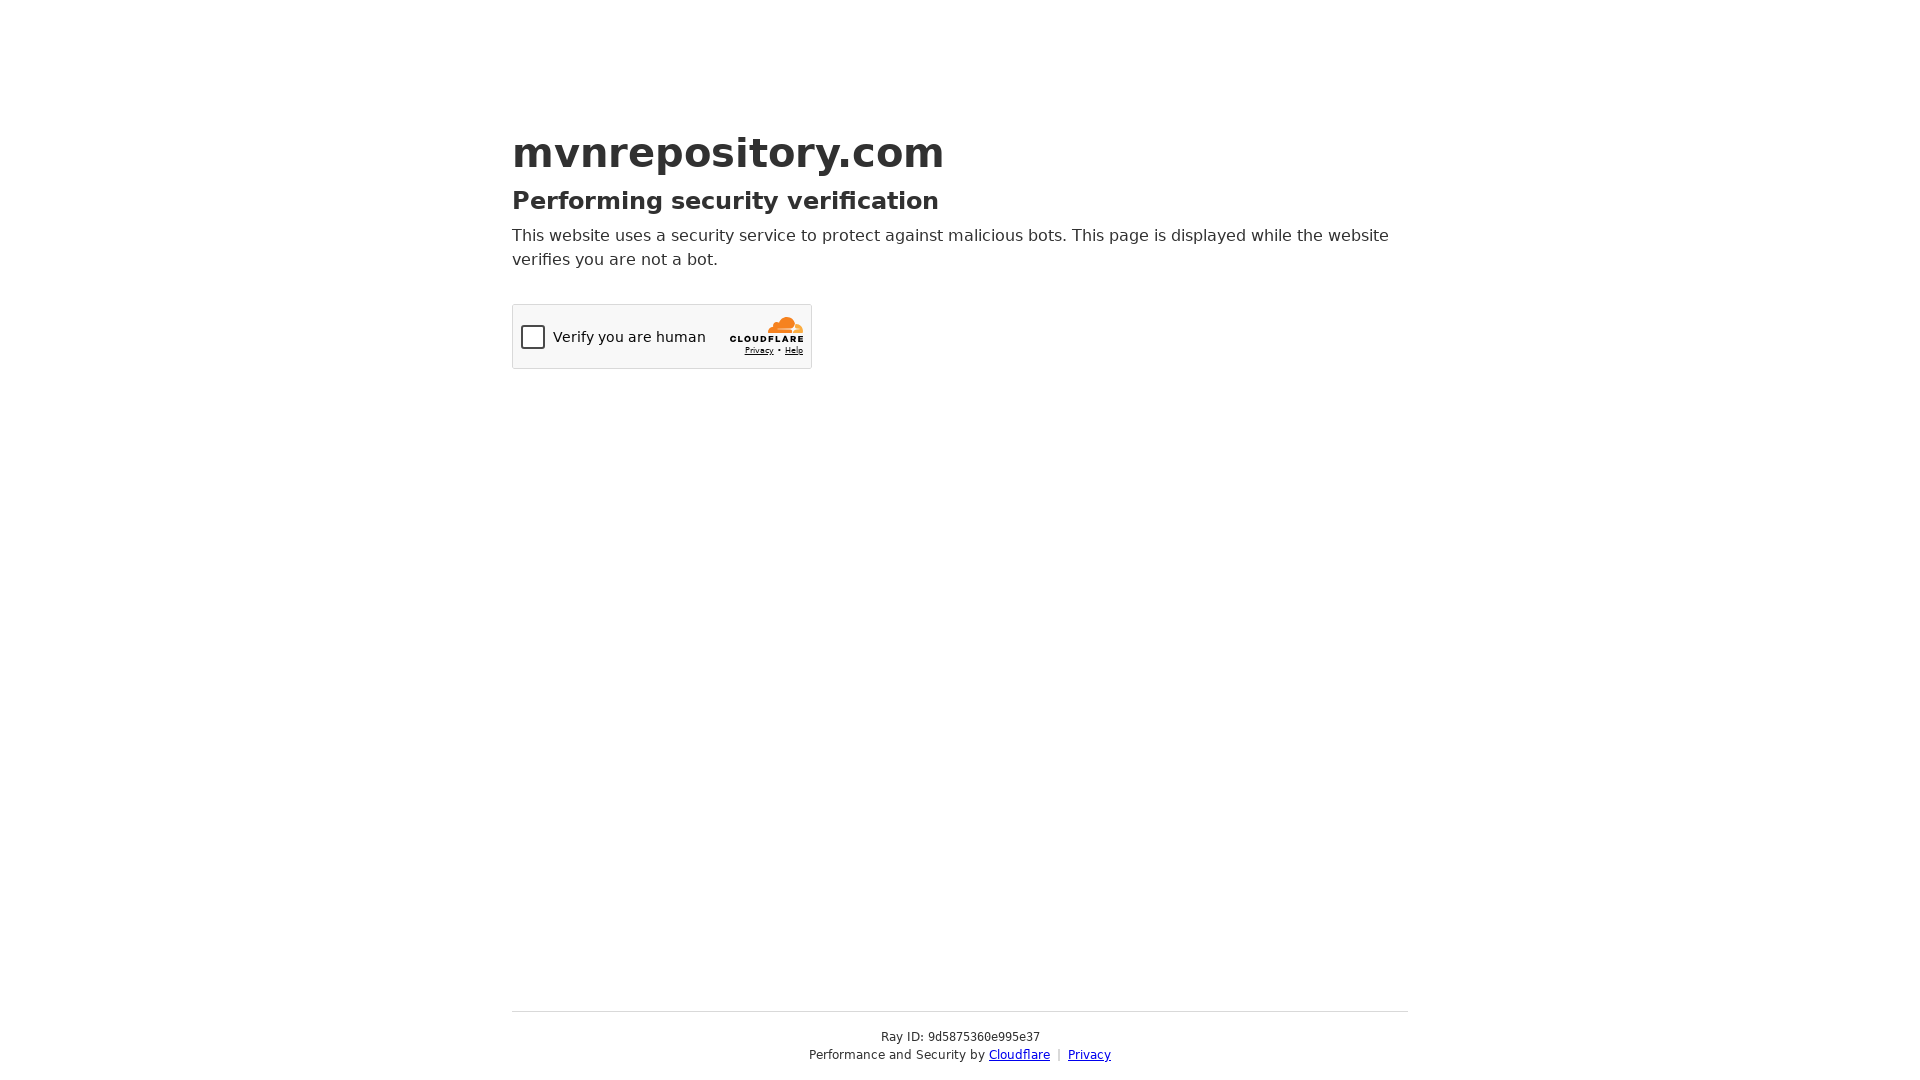

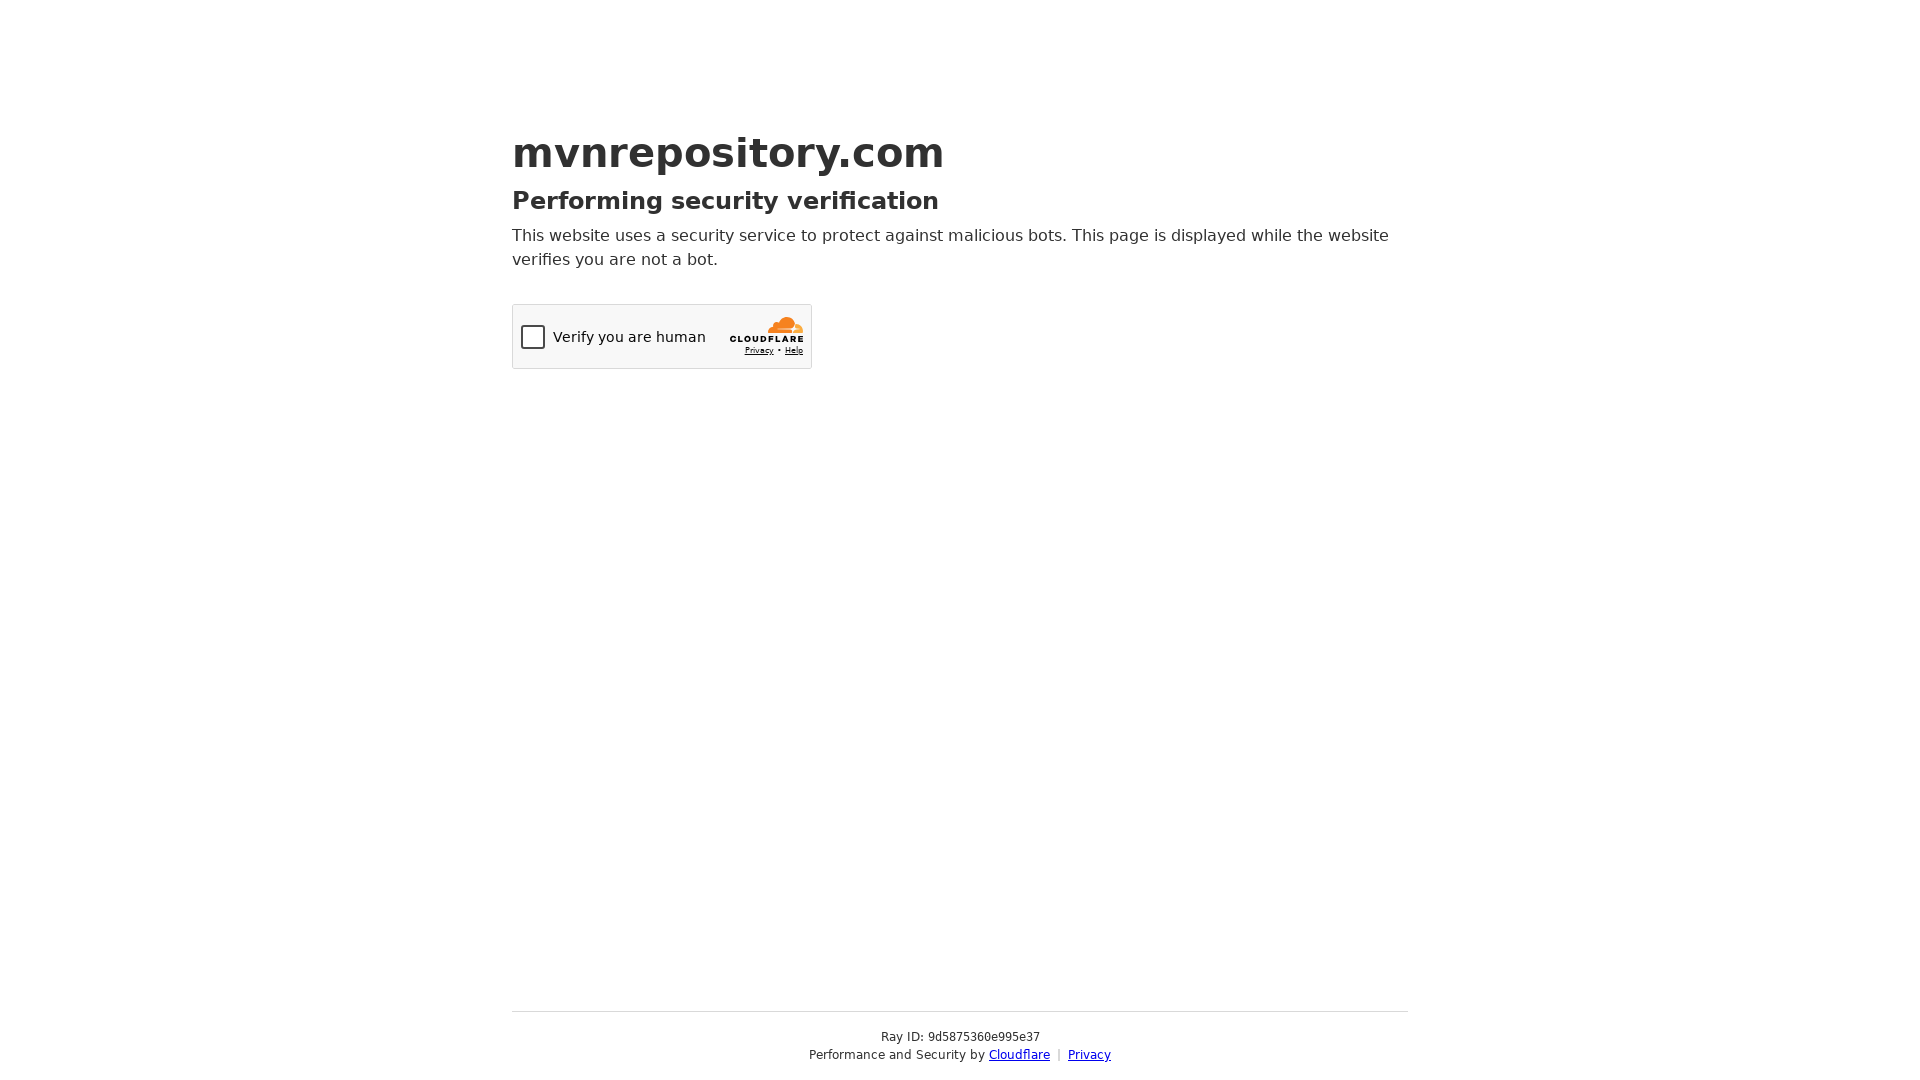